Tests scrolling from an iframe element origin by a specific amount to reveal a checkbox inside the iframe.

Starting URL: https://awesomeqa.com/selenium/frame_with_nested_scrolling_frame_out_of_view.html

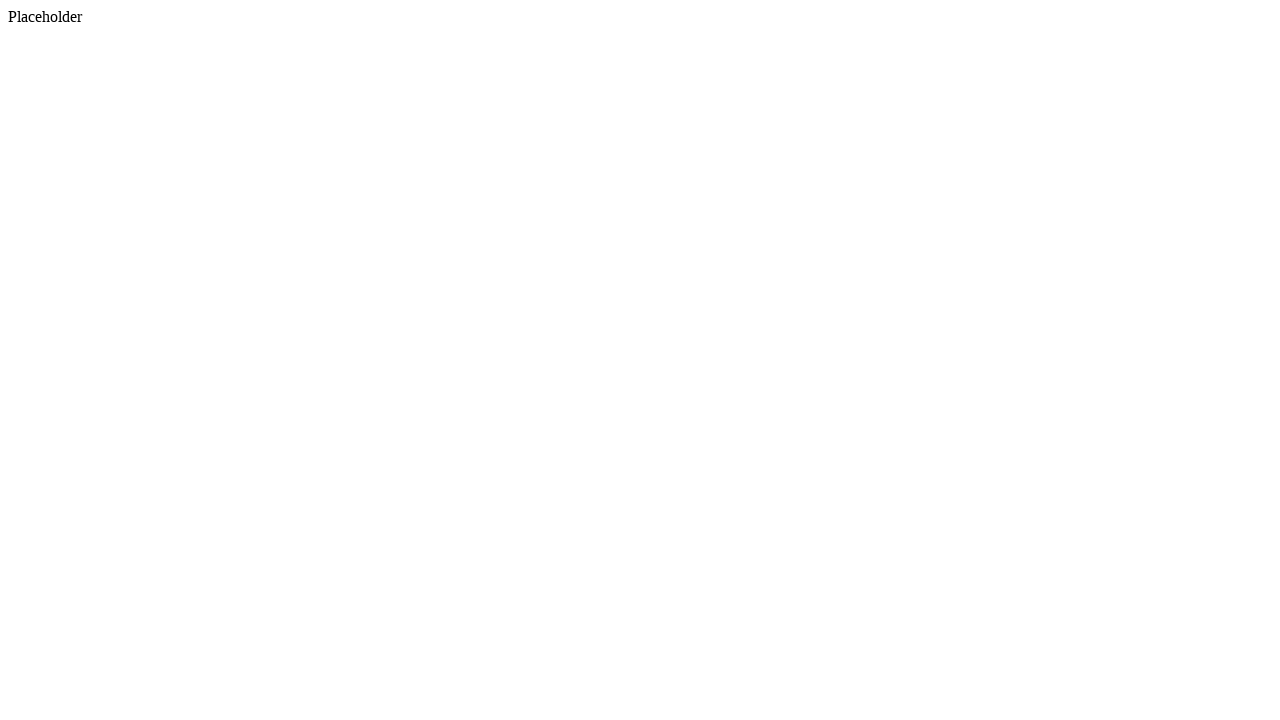

Scrolled iframe into view
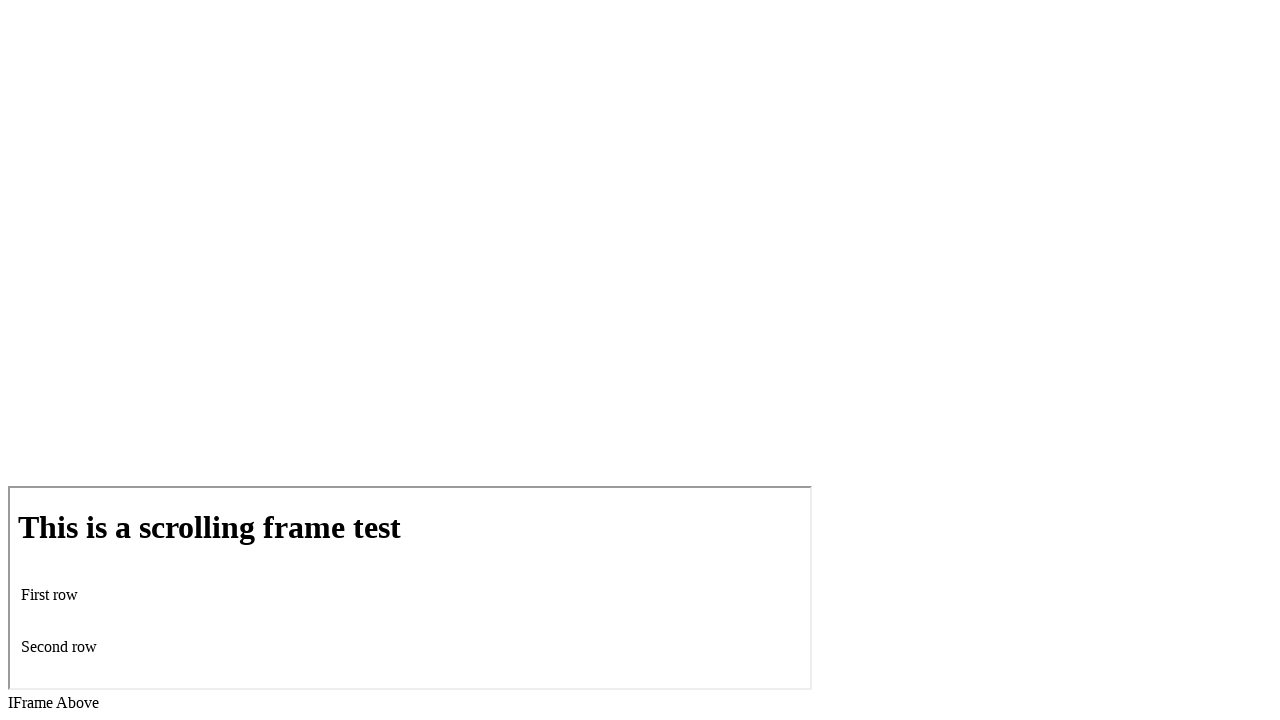

Moved mouse to center of iframe at (410, 588)
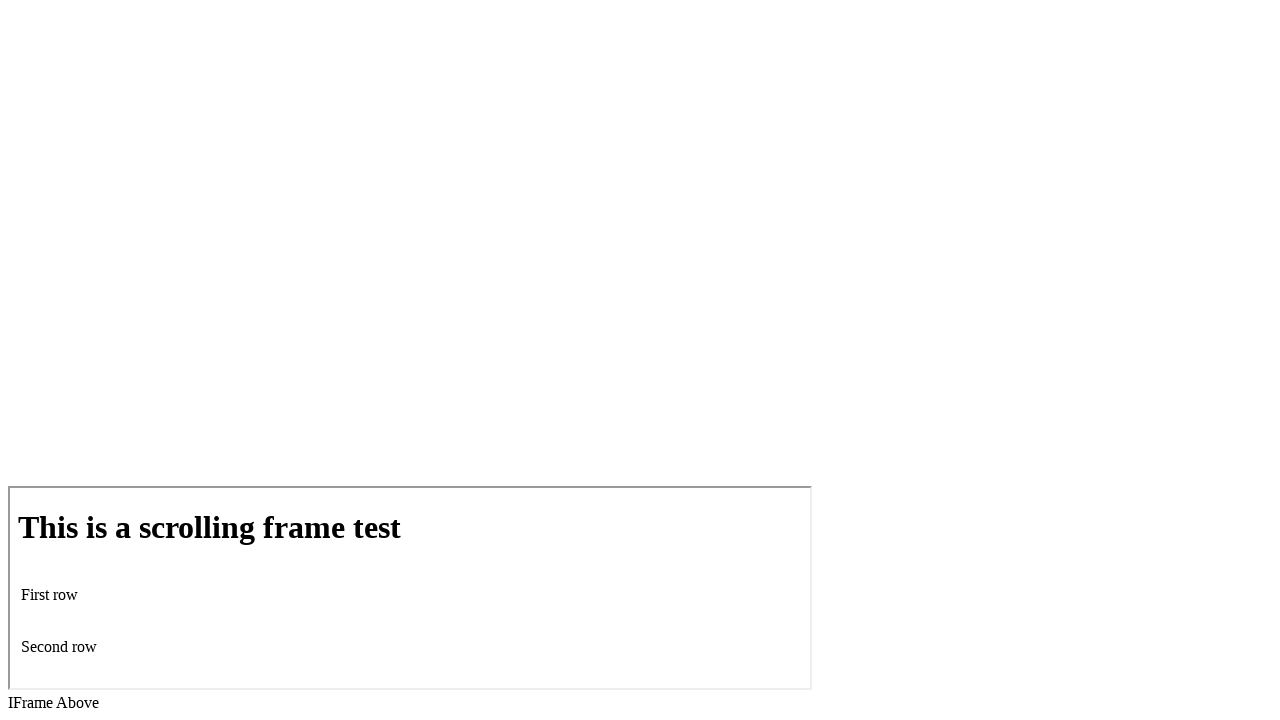

Scrolled down 200 pixels from iframe center
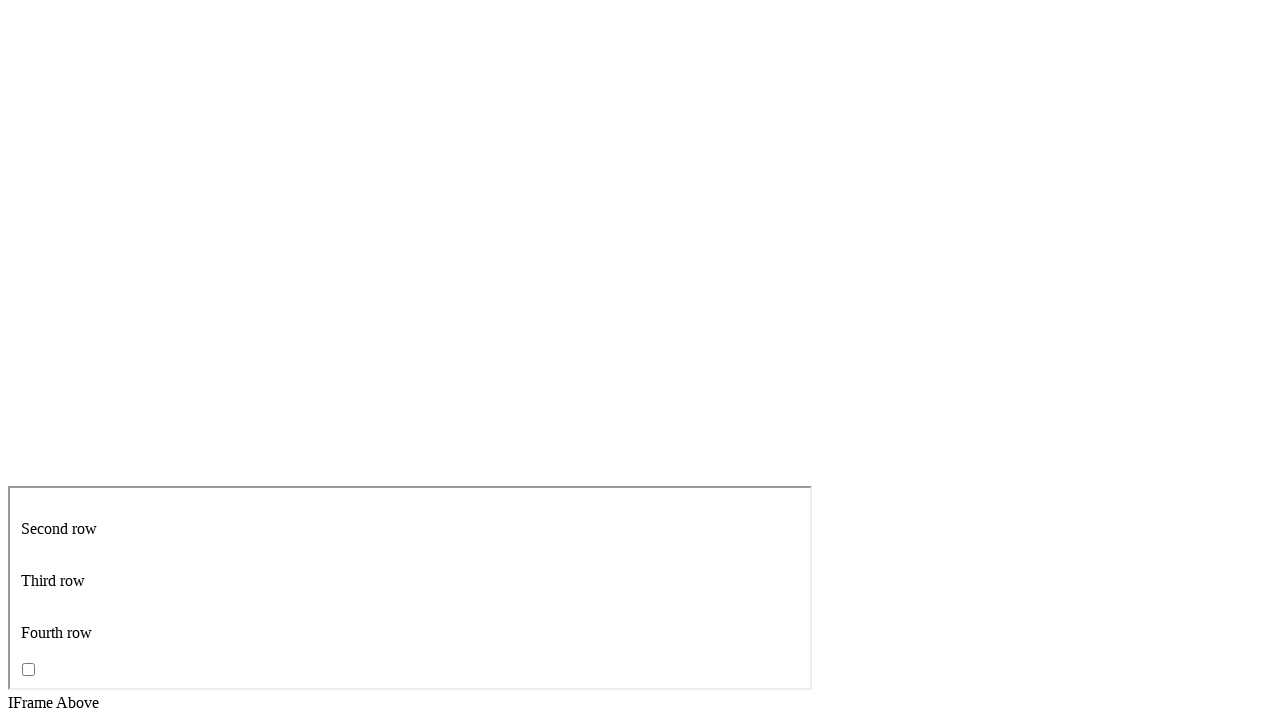

Waited 500ms for scroll animation to complete
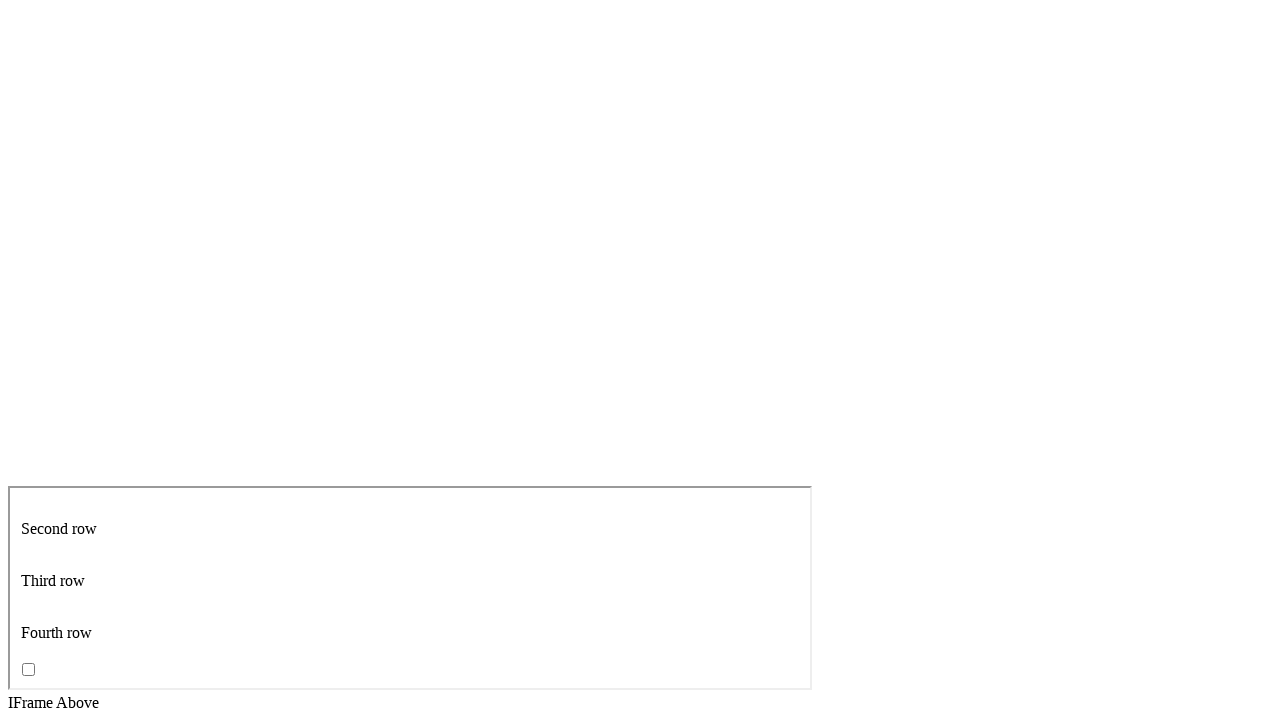

Verified checkbox inside iframe is now visible
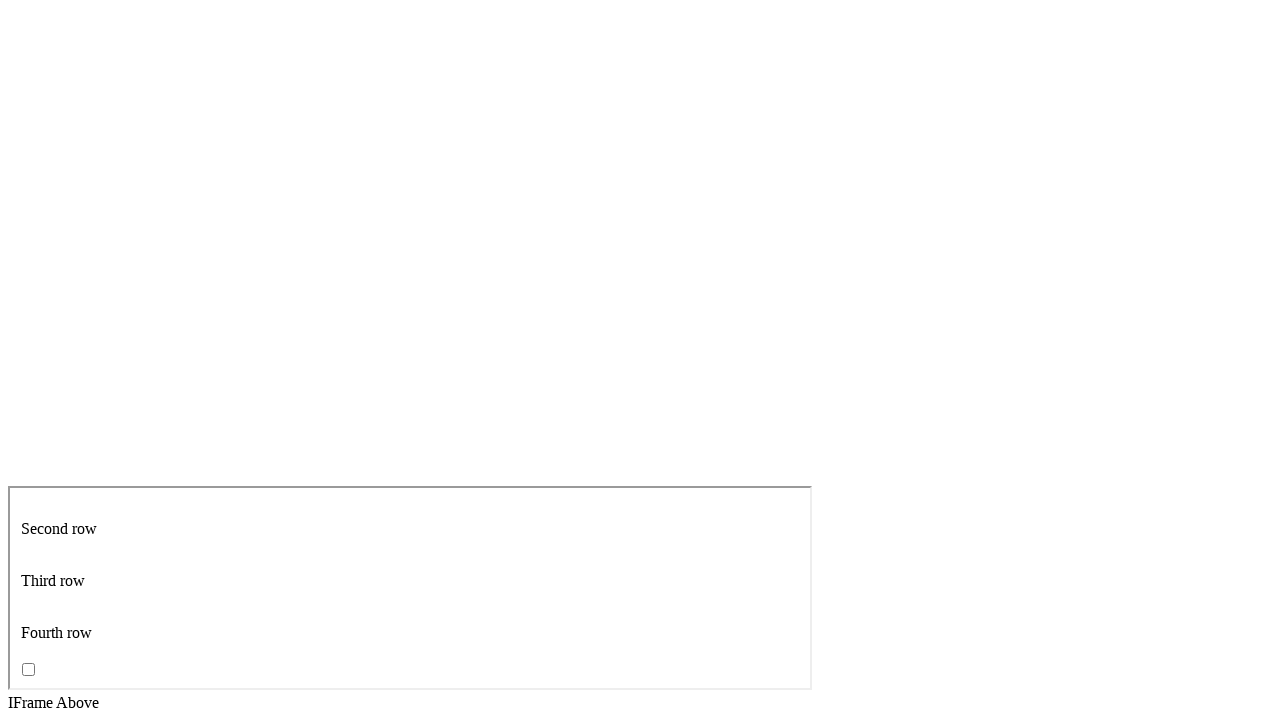

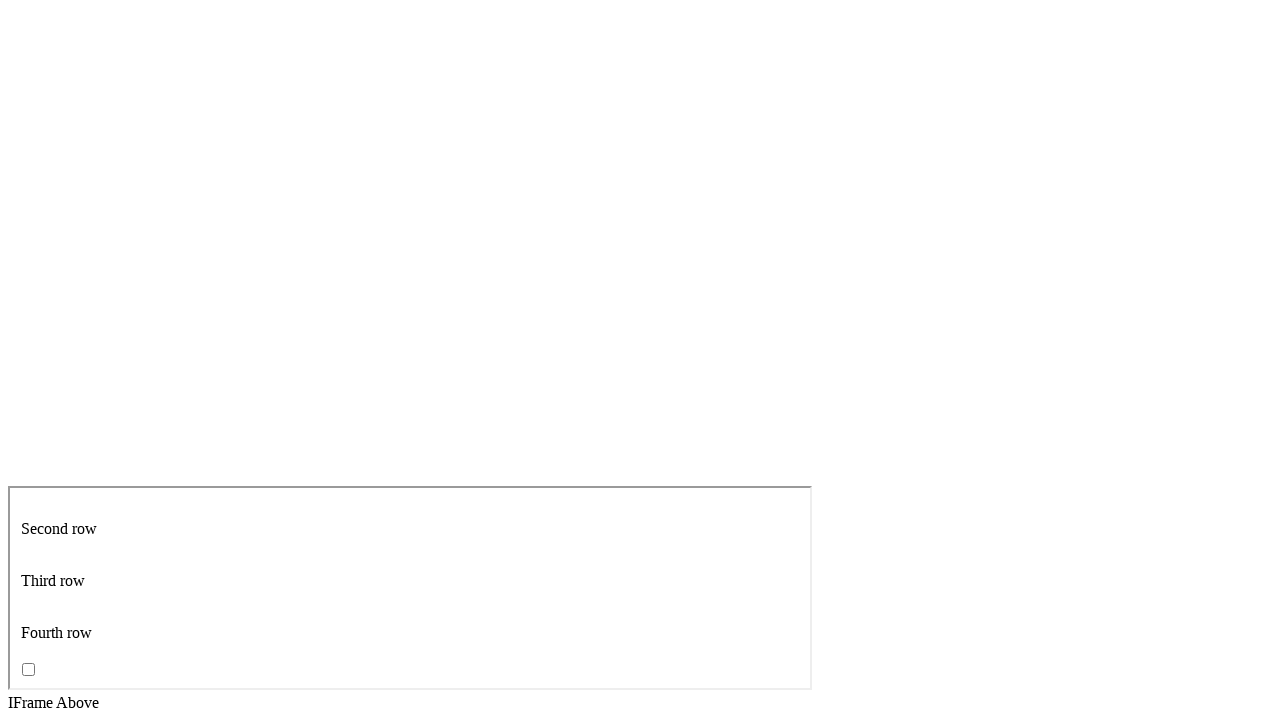